Tests that edits are cancelled when pressing Escape key

Starting URL: https://demo.playwright.dev/todomvc

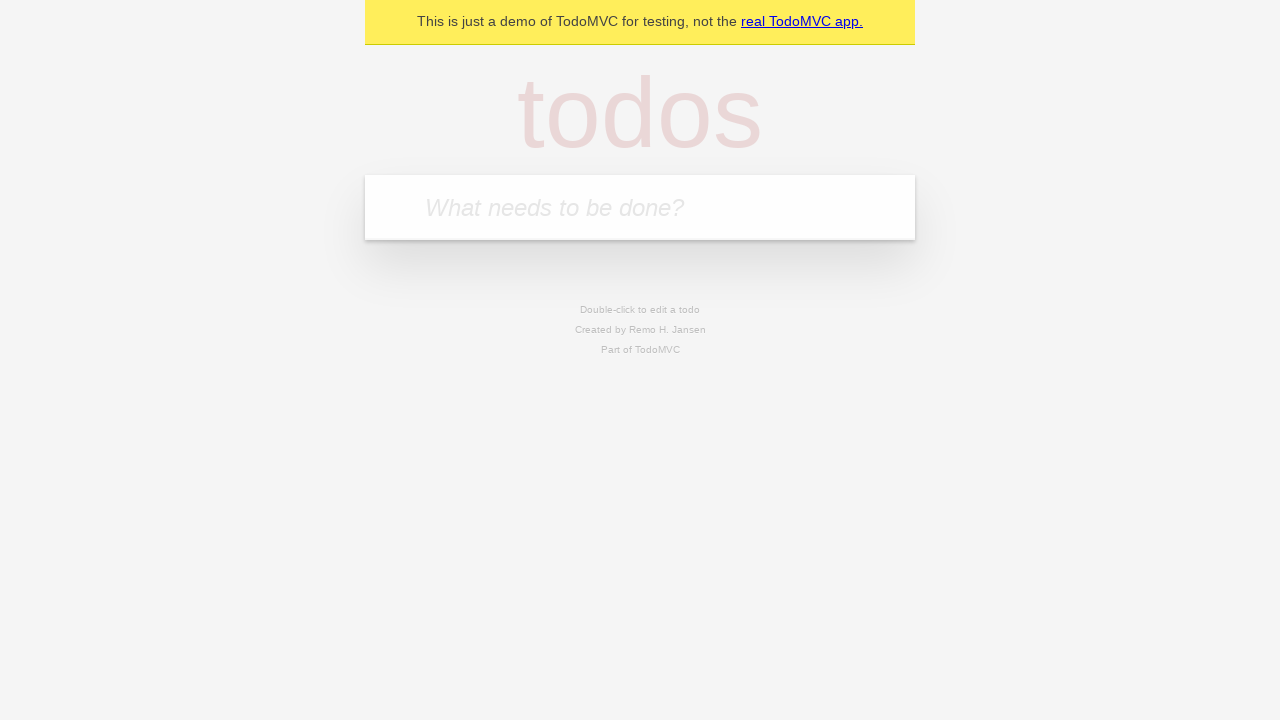

Filled new todo input with 'buy some cheese' on .new-todo
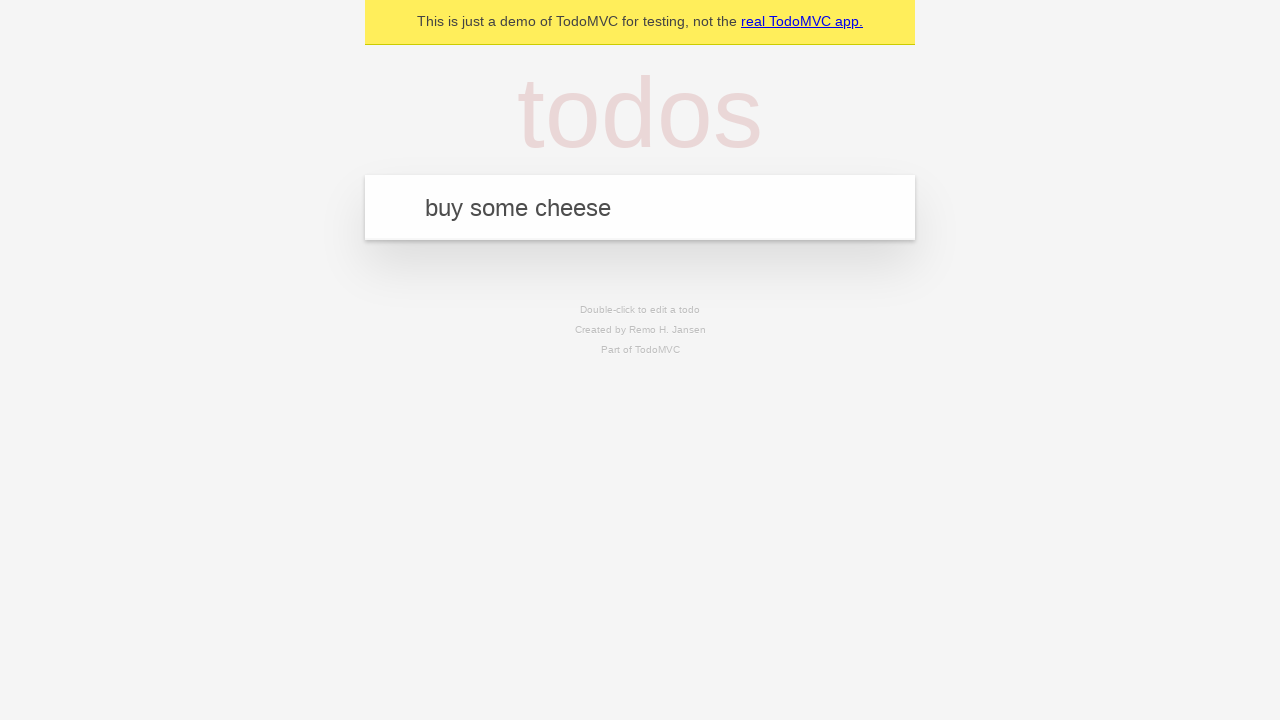

Pressed Enter to create first todo item on .new-todo
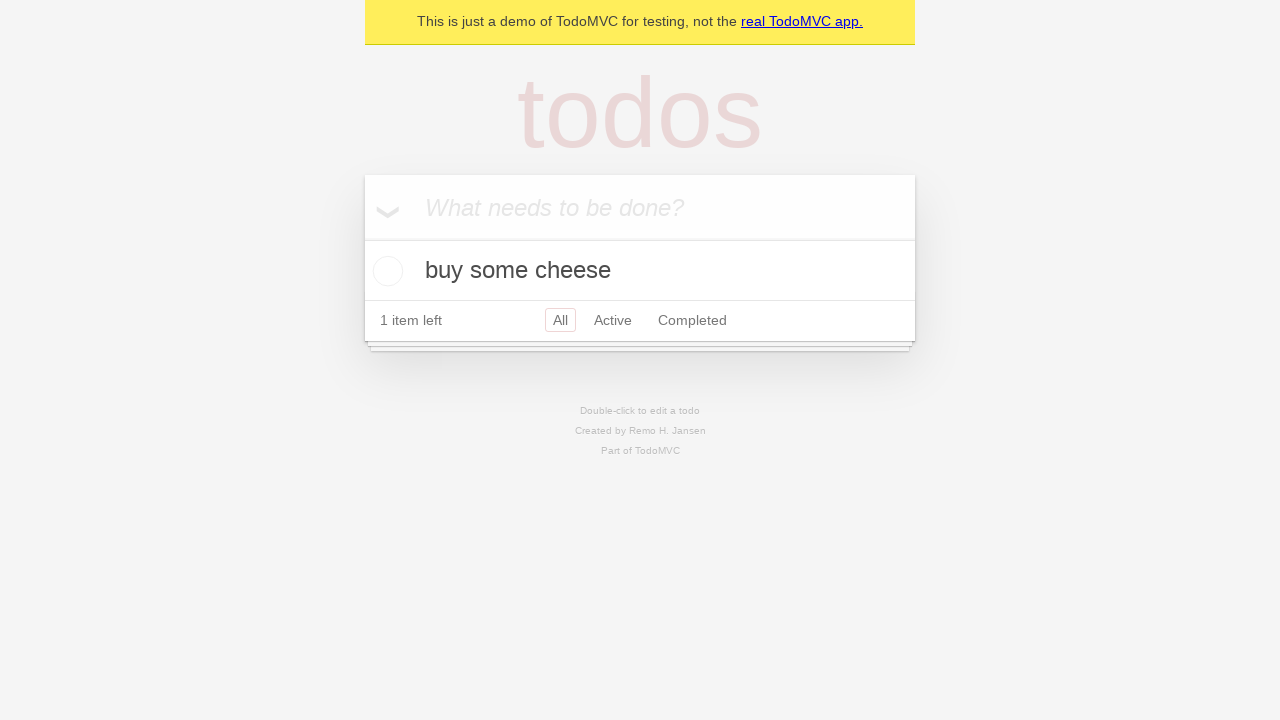

Filled new todo input with 'feed the cat' on .new-todo
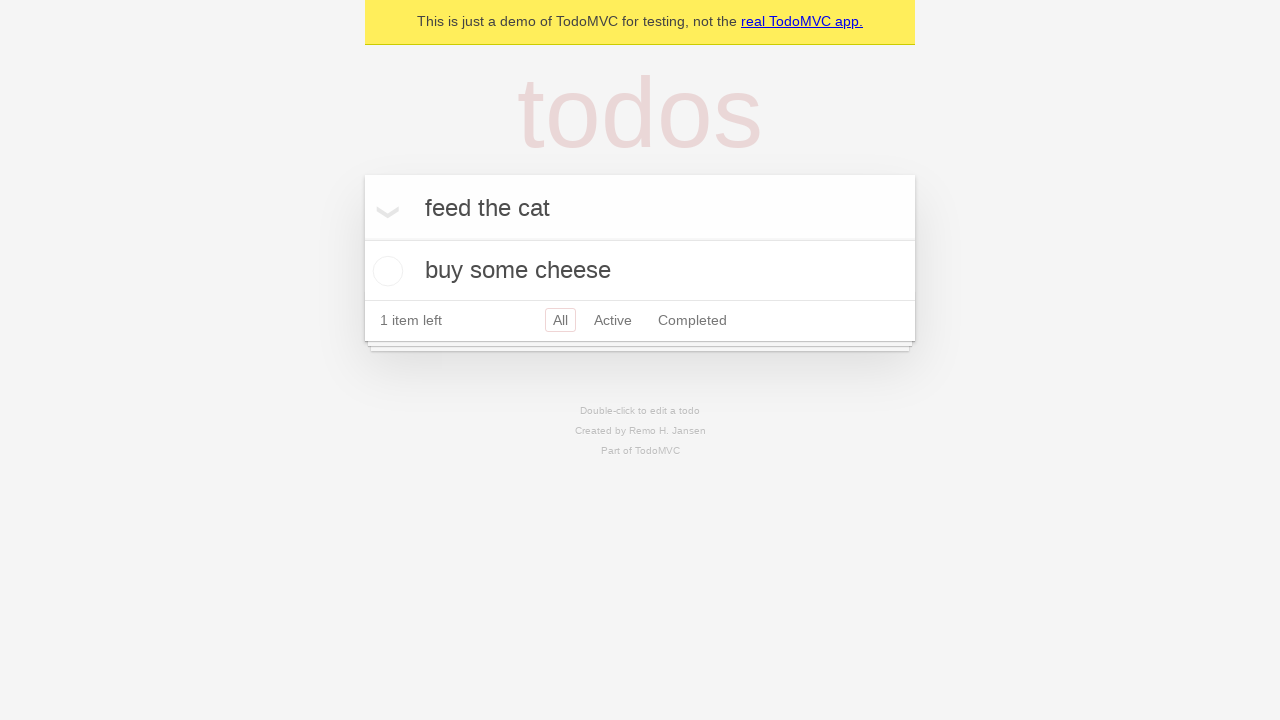

Pressed Enter to create second todo item on .new-todo
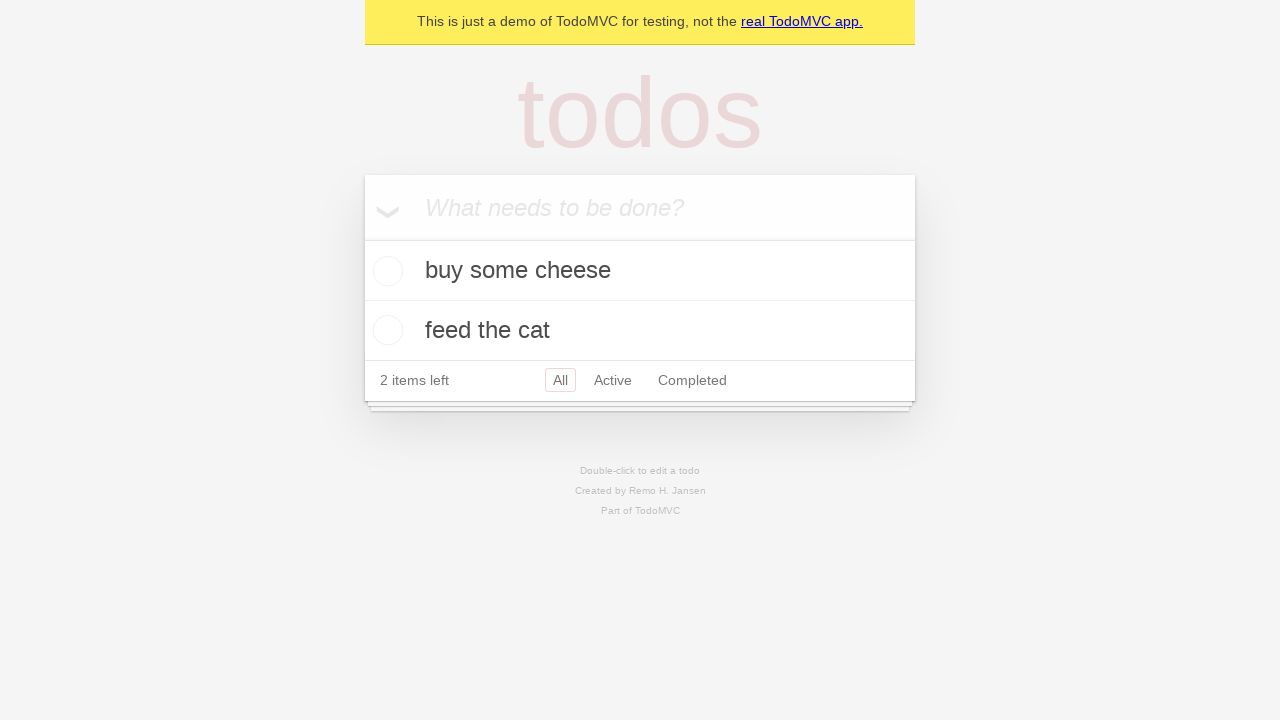

Filled new todo input with 'book a doctors appointment' on .new-todo
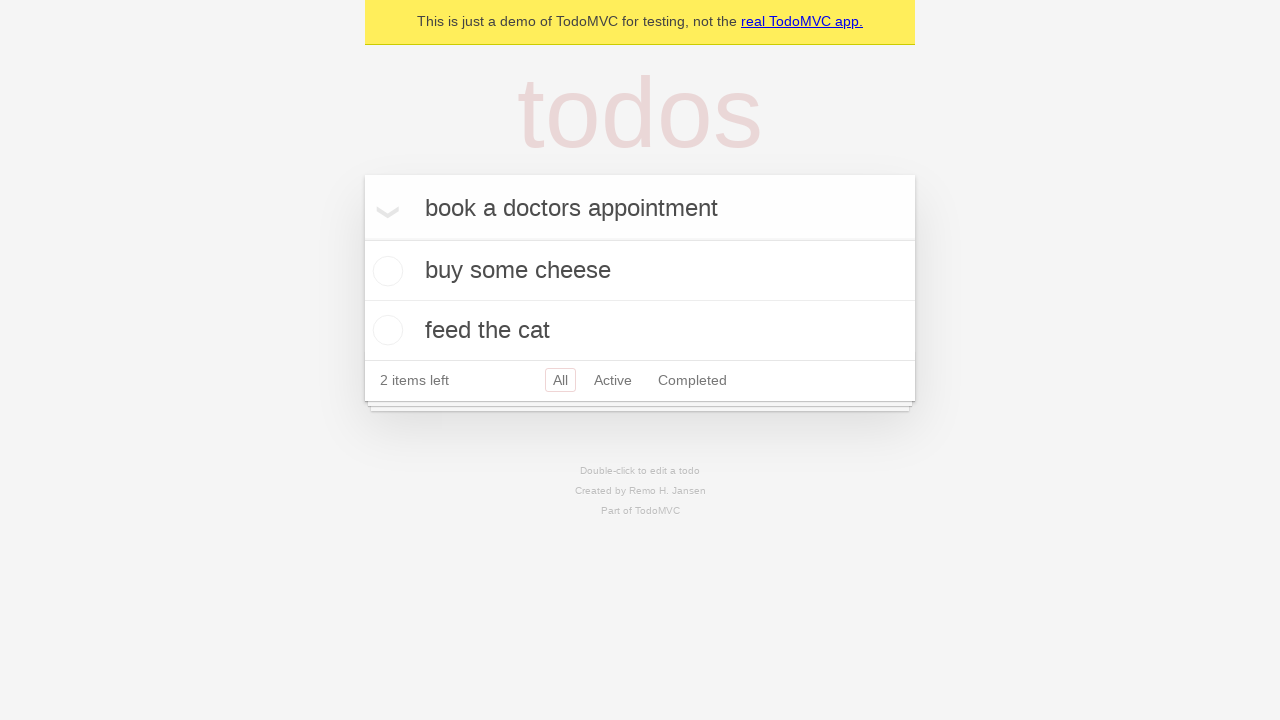

Pressed Enter to create third todo item on .new-todo
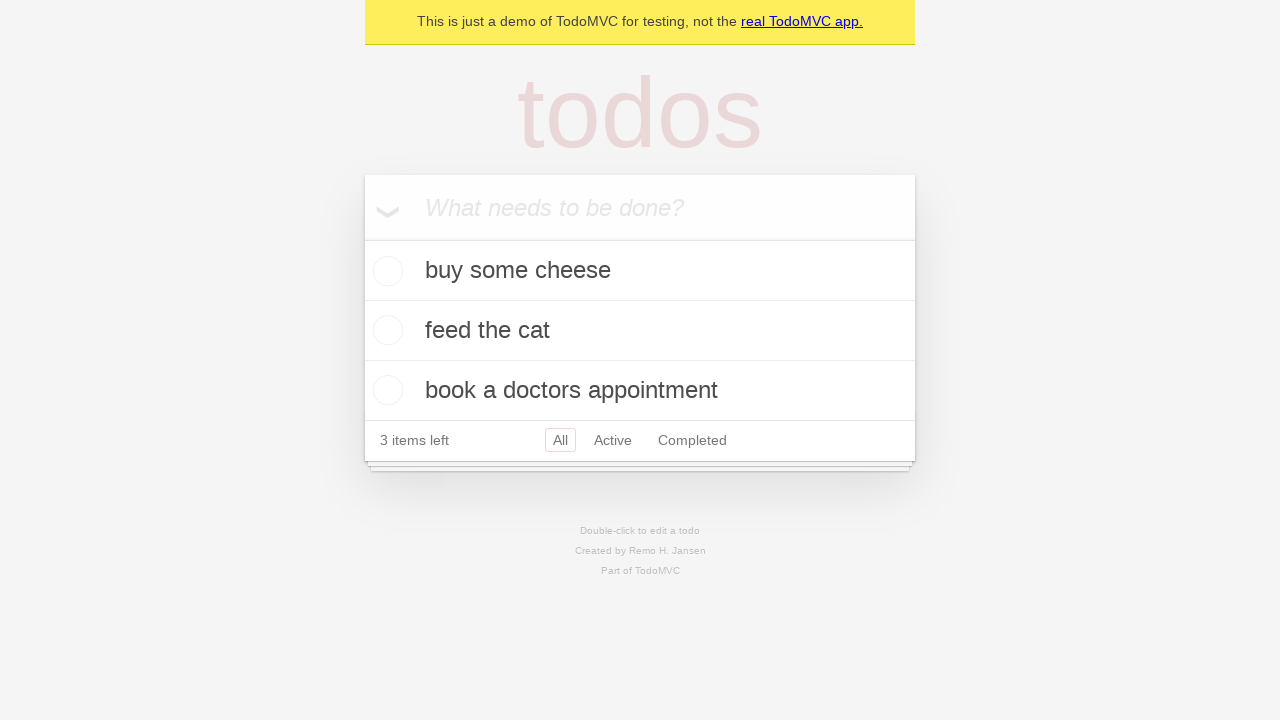

Double-clicked second todo item to enter edit mode at (640, 331) on .todo-list li >> nth=1
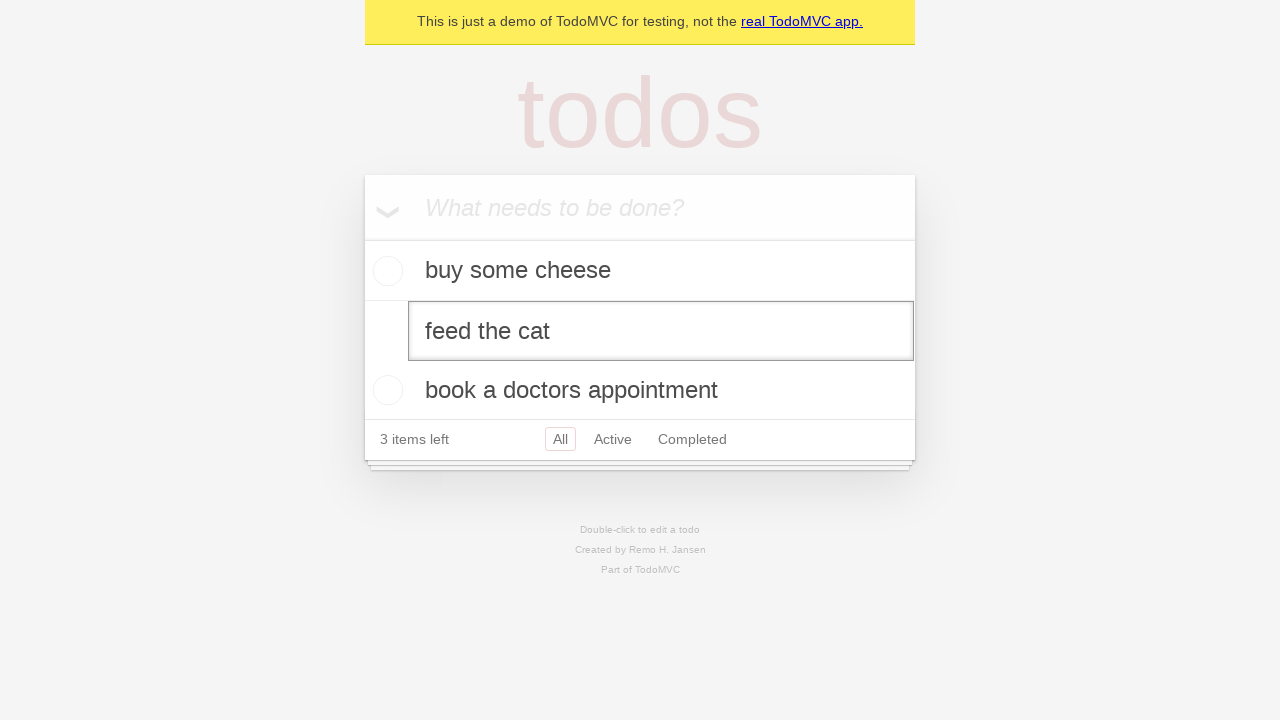

Pressed Escape key to cancel editing the todo item on .todo-list li >> nth=1 >> .edit
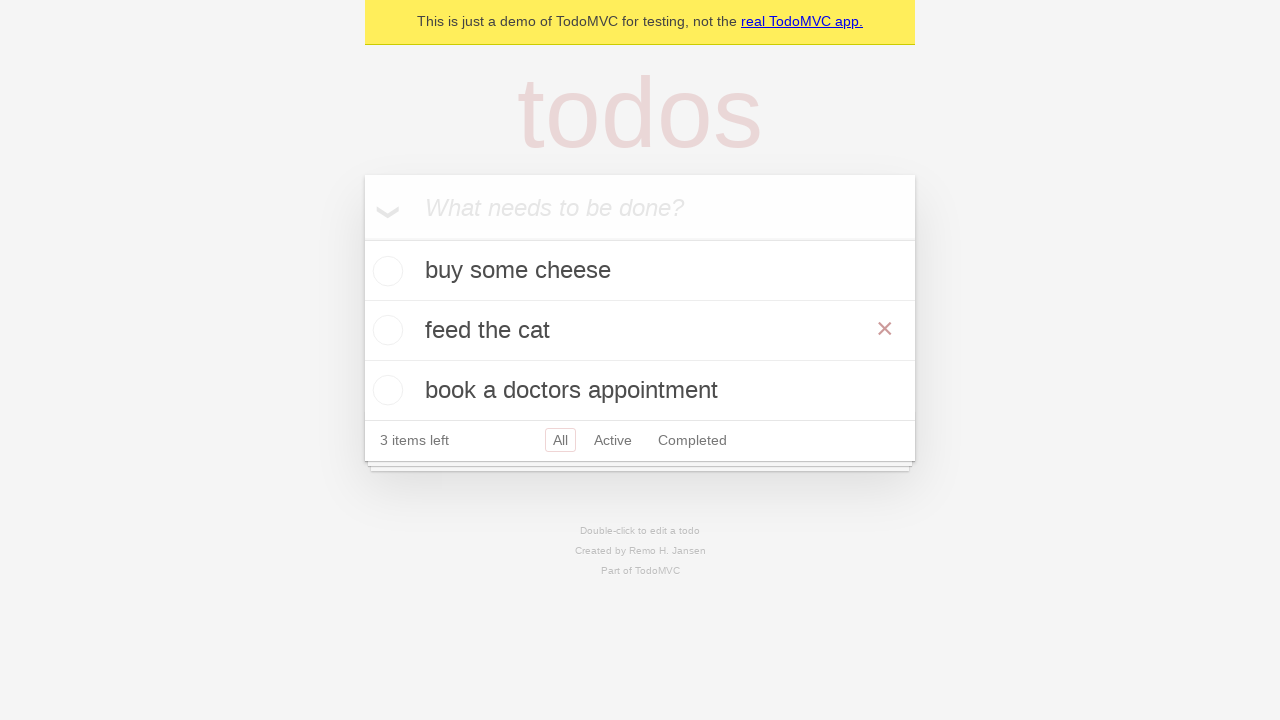

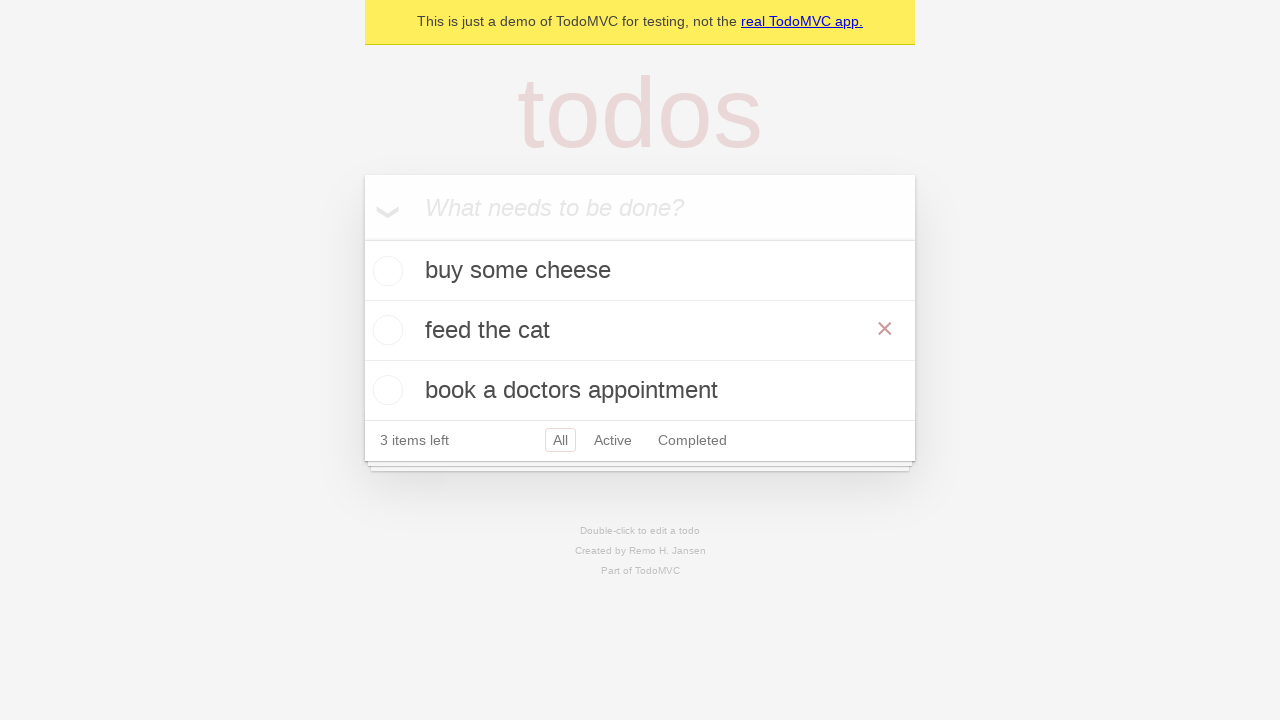